Verifies the first item in the course outline list using CSS selector

Starting URL: https://www.training360.com/tesztautomatizalas-selenium-webdriverrel-pythonban-tanfolyam-swd-python

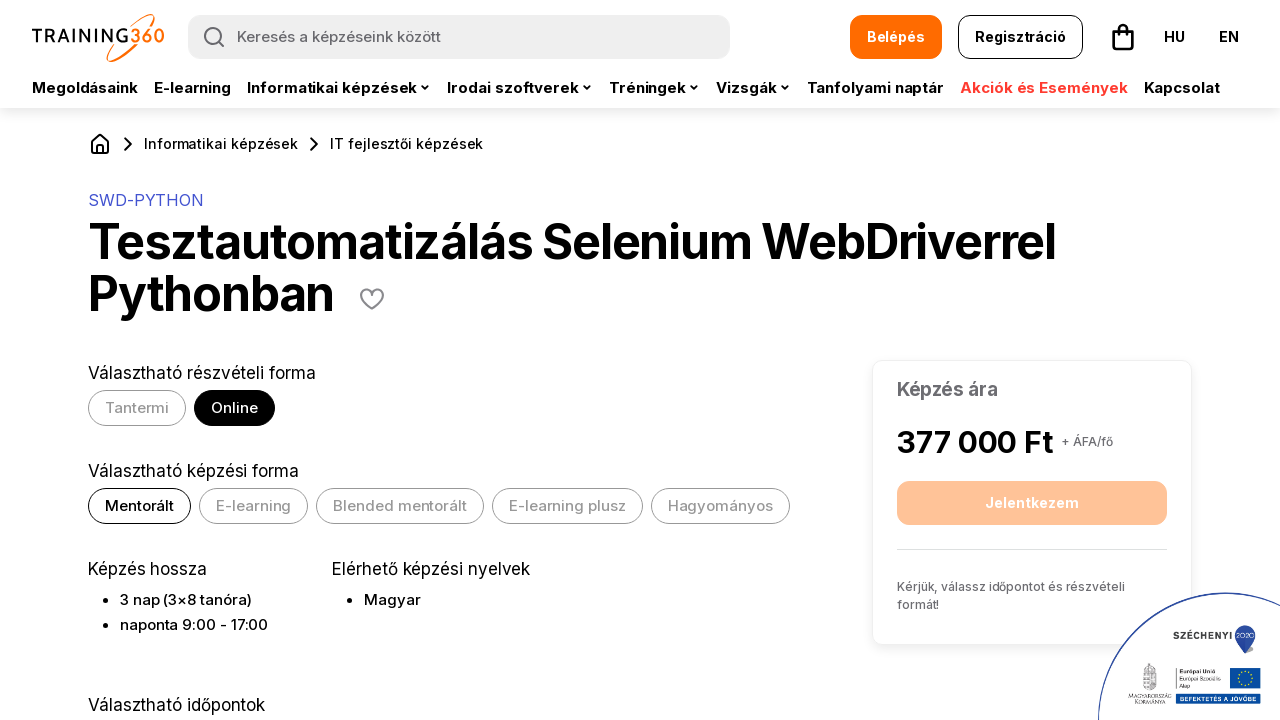

Navigated to course page
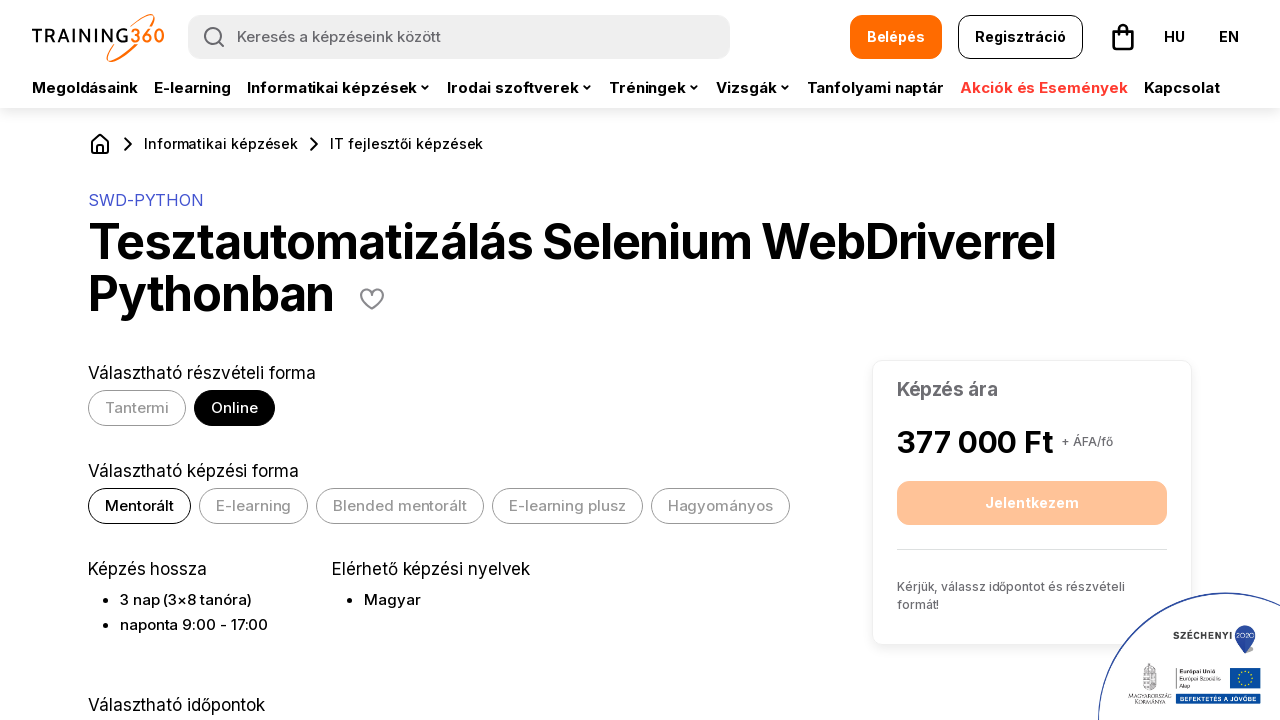

Retrieved all course outline list items using CSS selector #Outline li
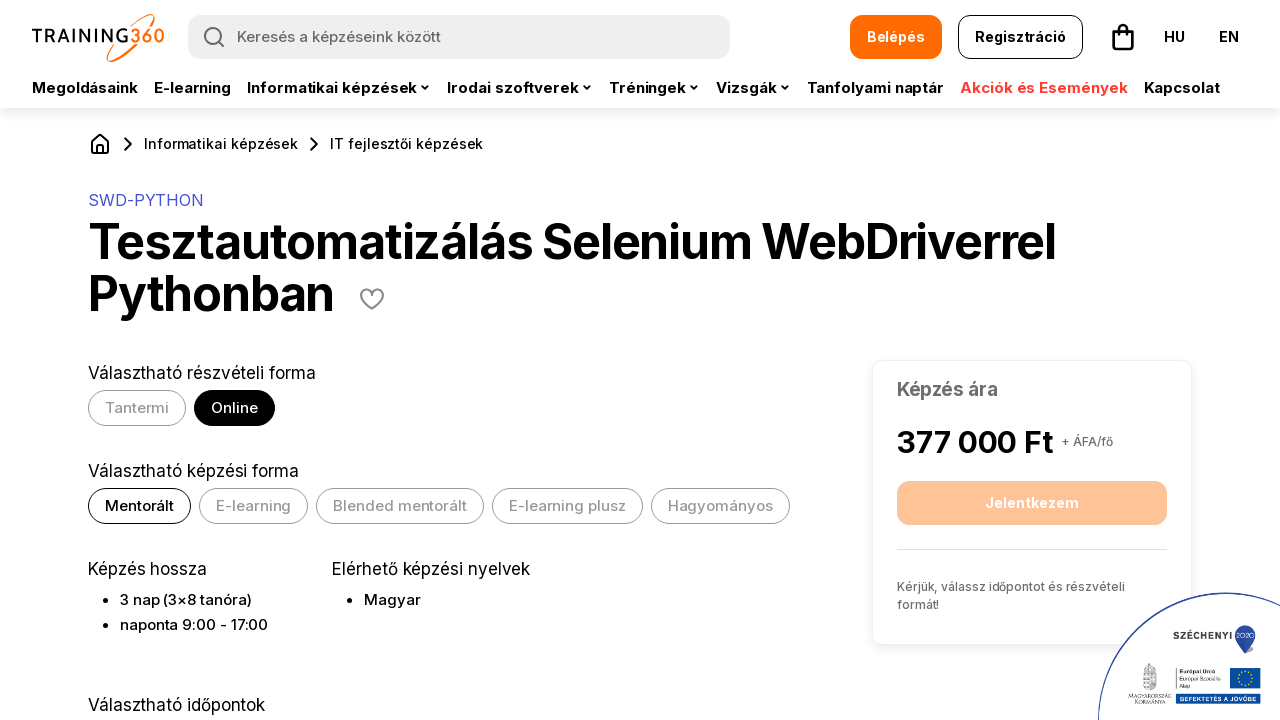

Printed course outline items to console
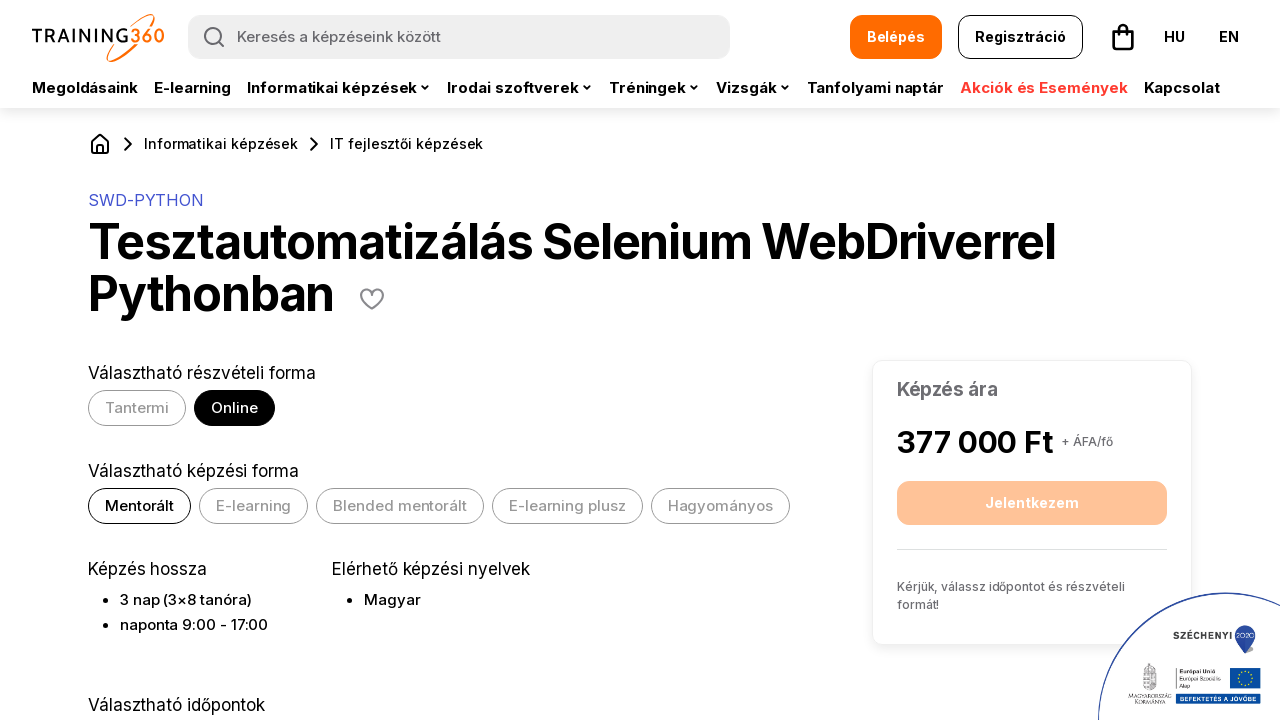

Verified first outline item is 'Webes alkalmazások felépítése'
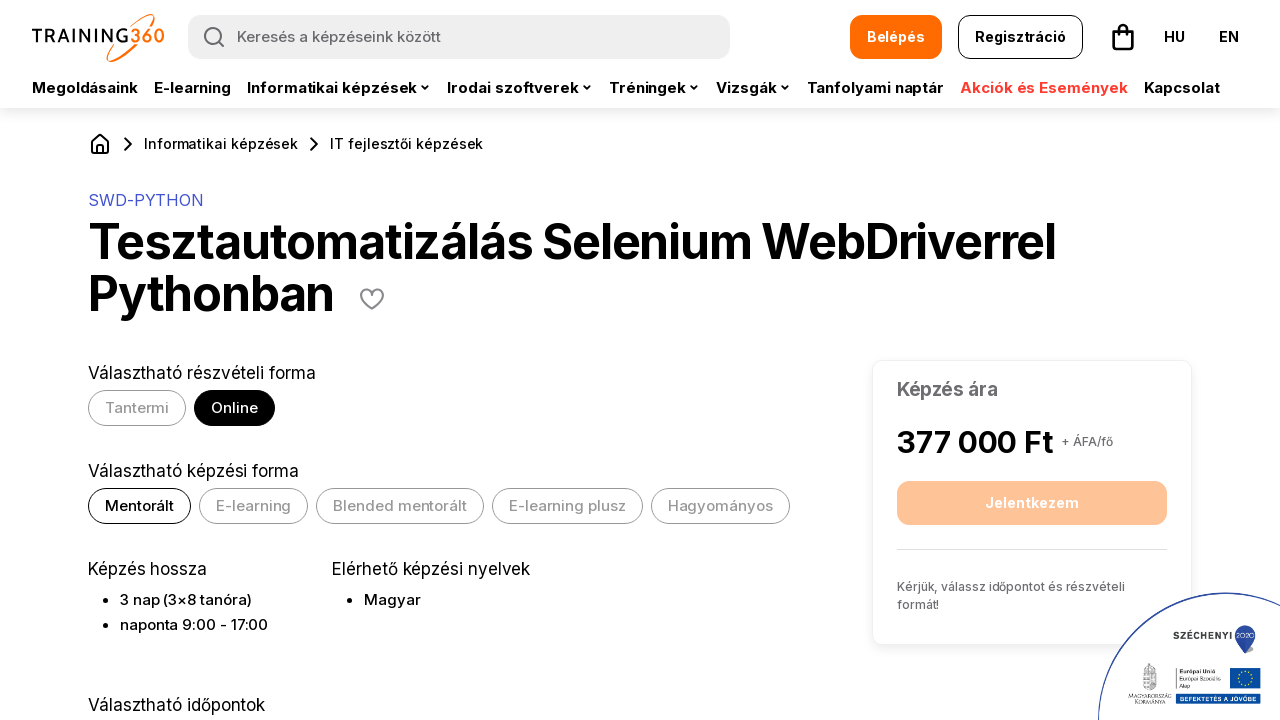

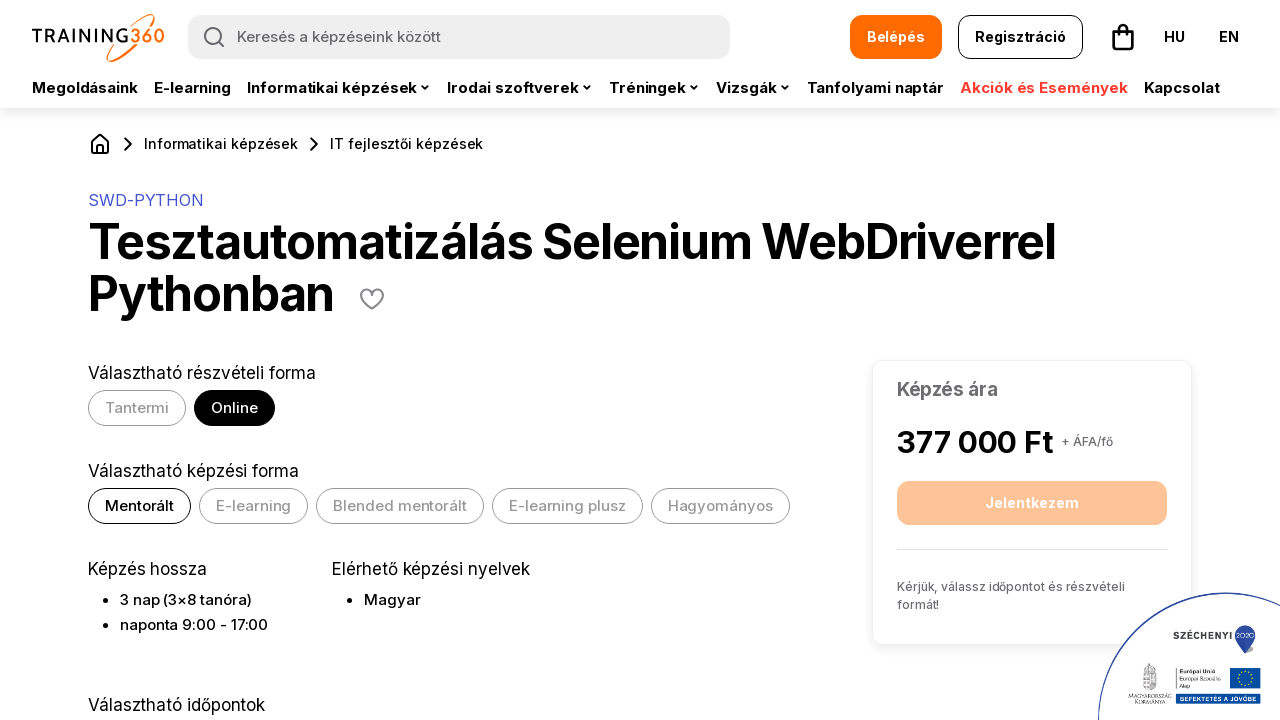